Tests iframe interaction by switching to the "iframeResult" iframe on W3Schools TryIt editor and clicking a button within the iframe

Starting URL: https://www.w3schools.com/js/tryit.asp?filename=tryjs_myfirst

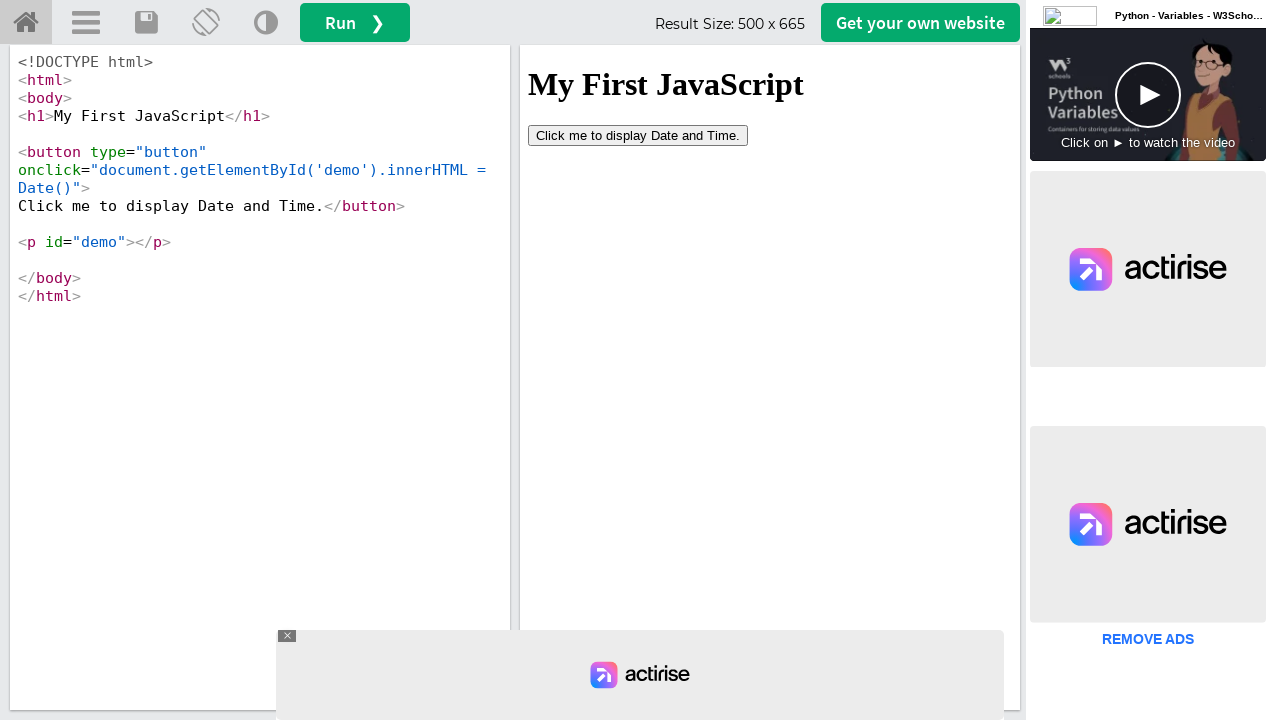

Located the iframeResult iframe on W3Schools TryIt editor
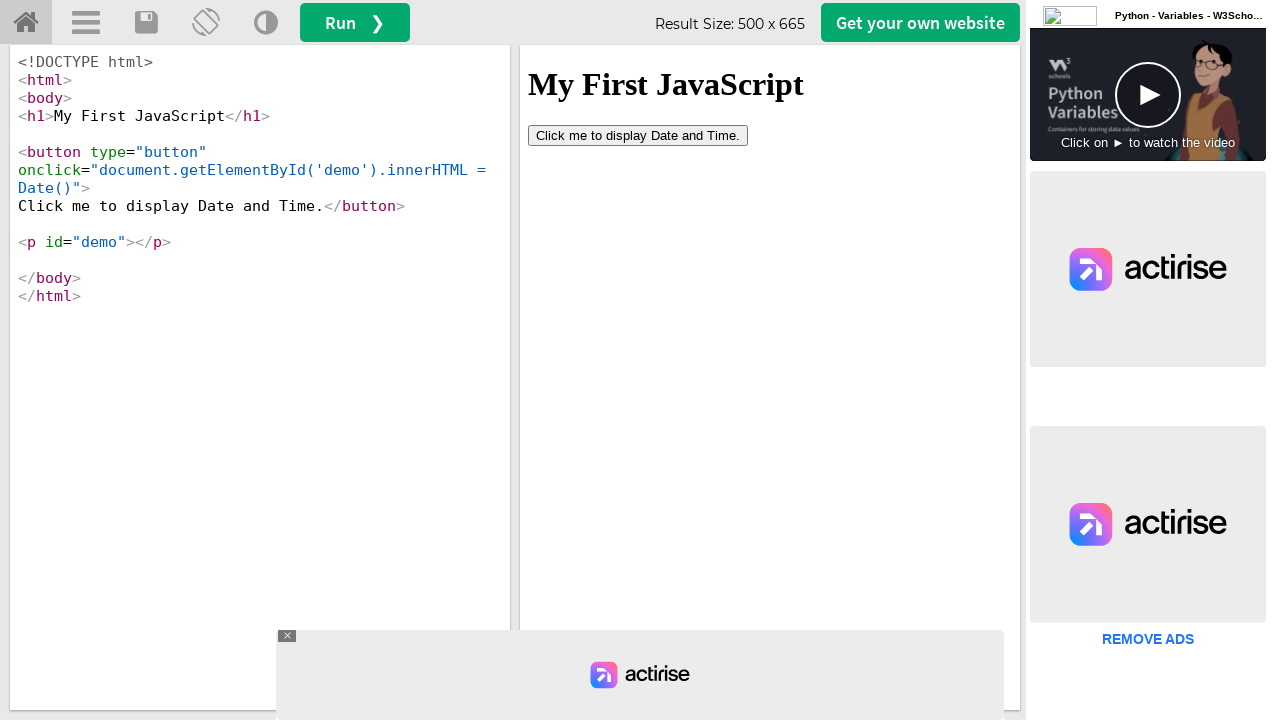

Clicked the button within the iframe at (638, 135) on #iframeResult >> internal:control=enter-frame >> xpath=//button[contains(text(),
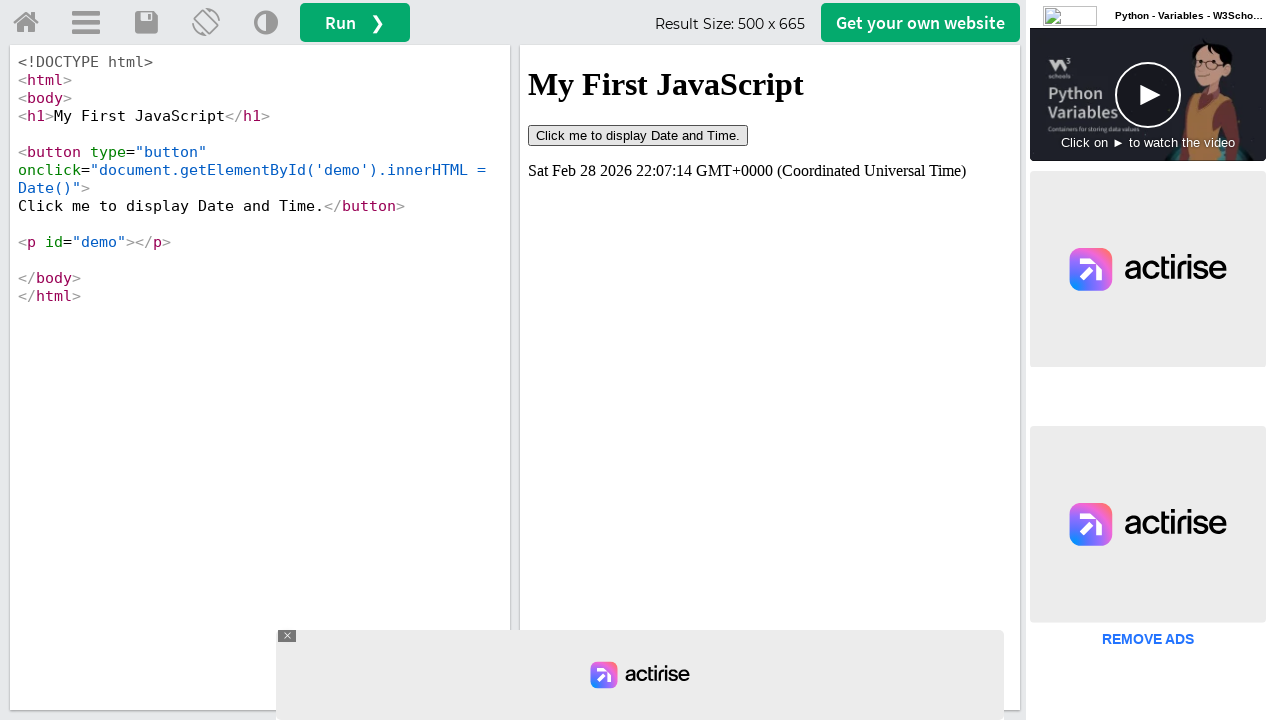

Waited 1000ms to observe the result after button click
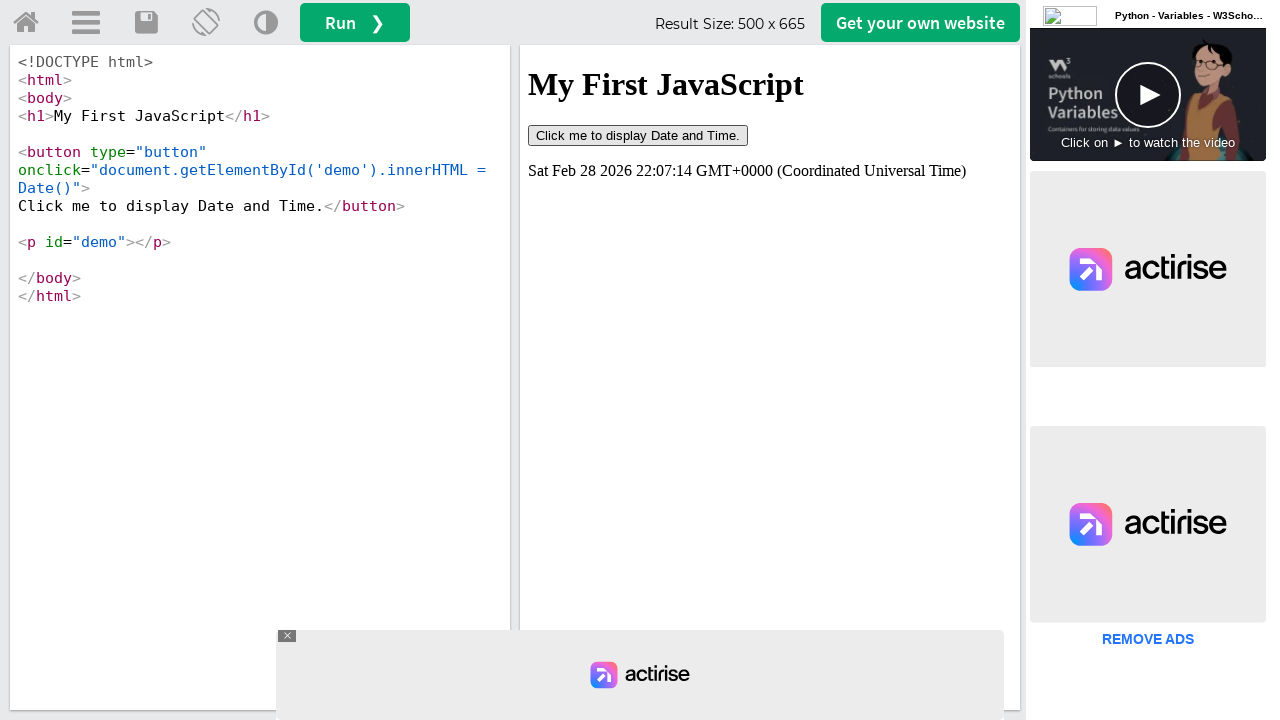

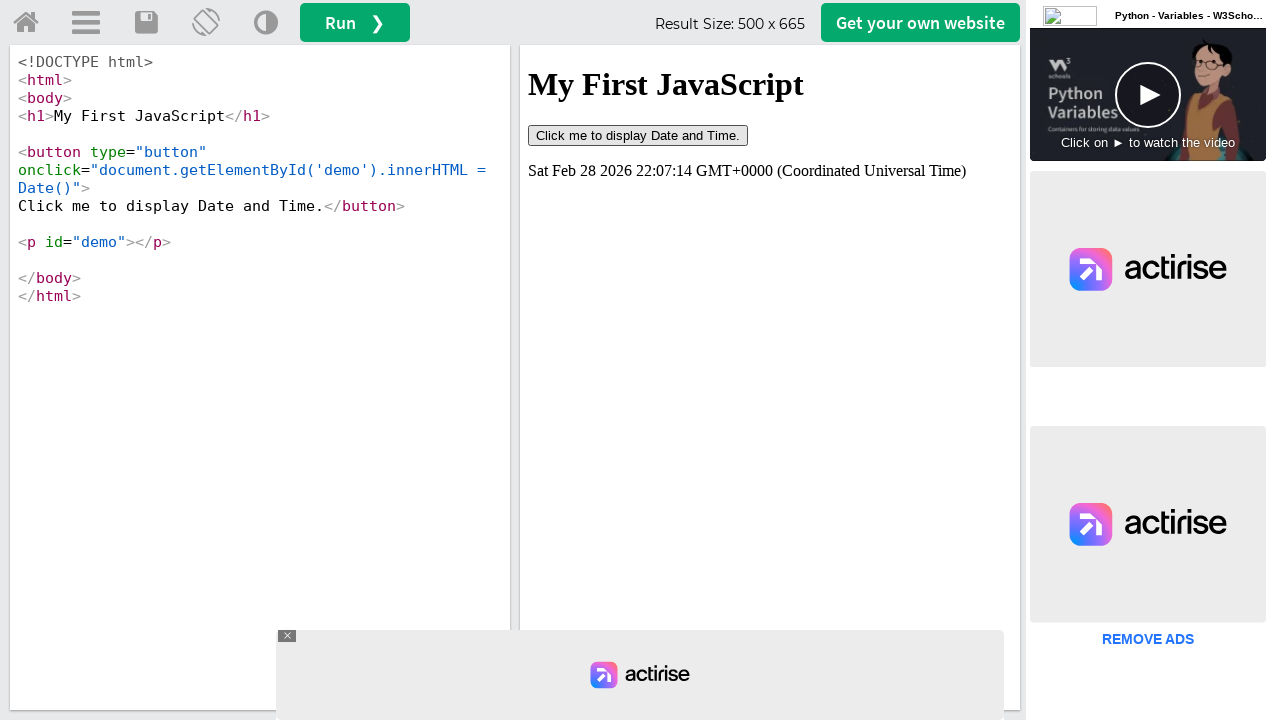